Navigates to ICC Cricket women's ODI team rankings page and locates a specific cell in the rankings table (row 5, column 4)

Starting URL: https://www.icc-cricket.com/rankings/womens/team-rankings/odi

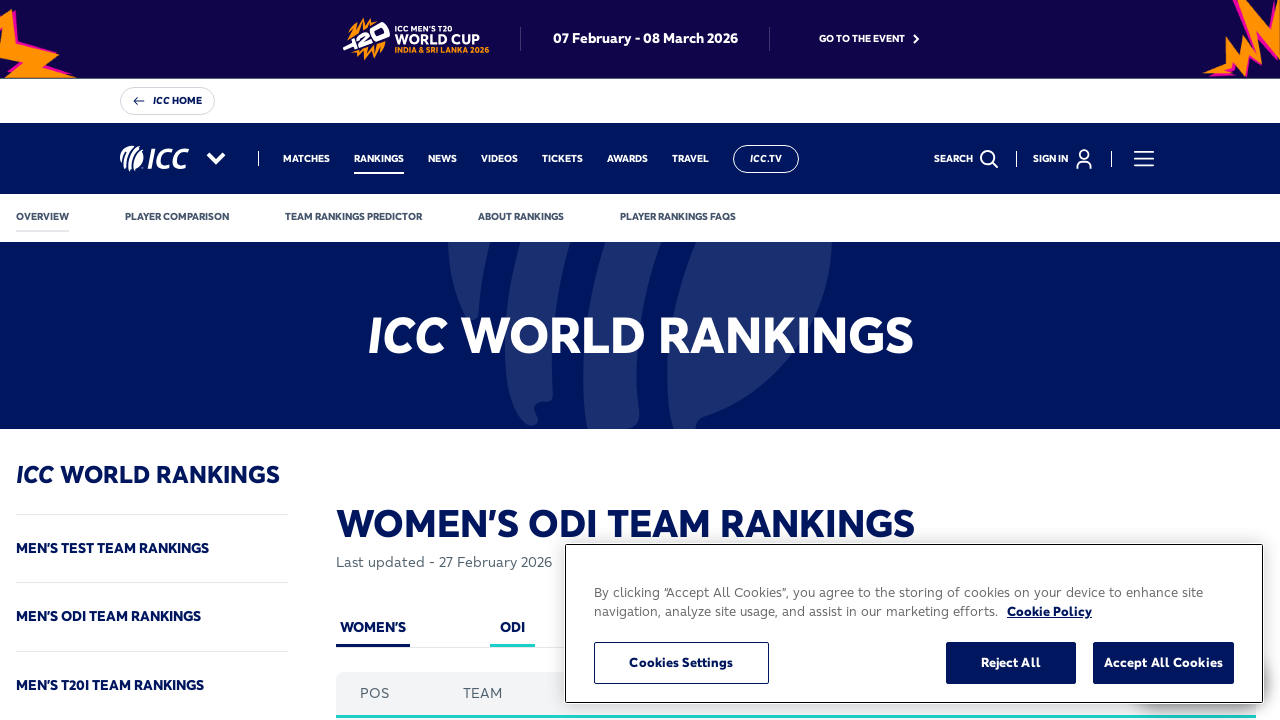

Navigated to ICC Cricket women's ODI team rankings page
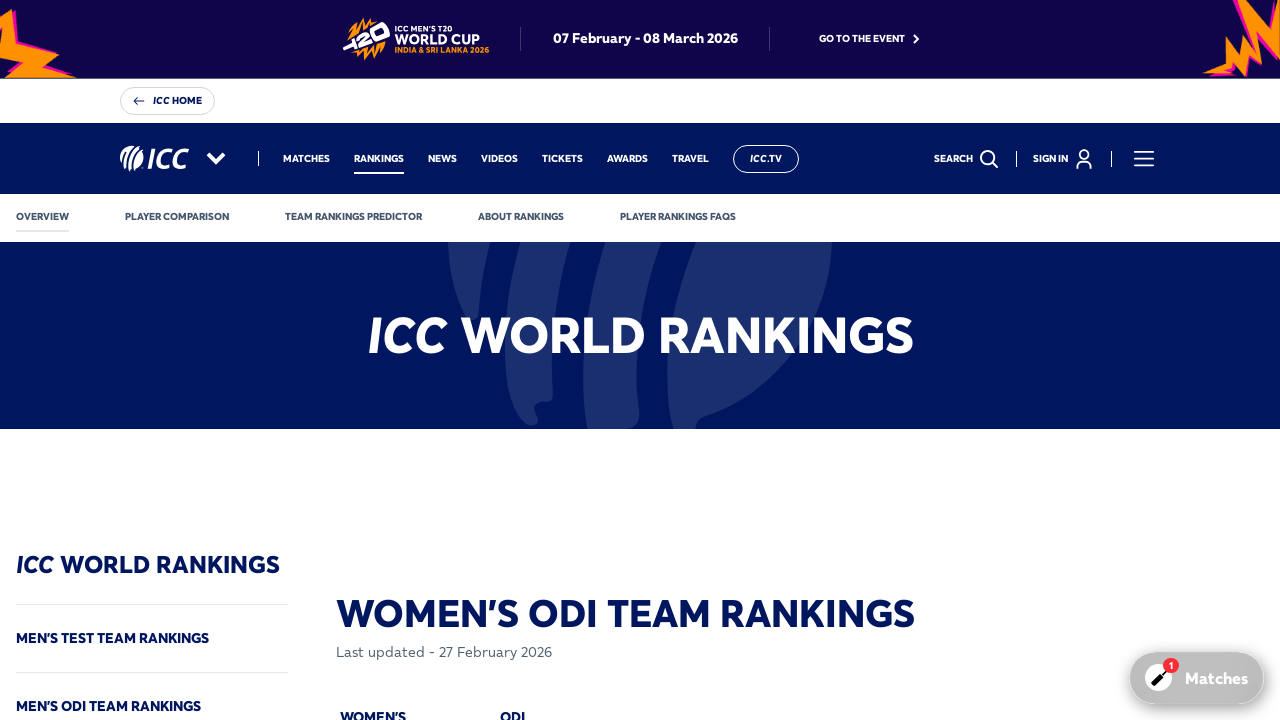

Rankings table loaded and located specific cell at row 5, column 4
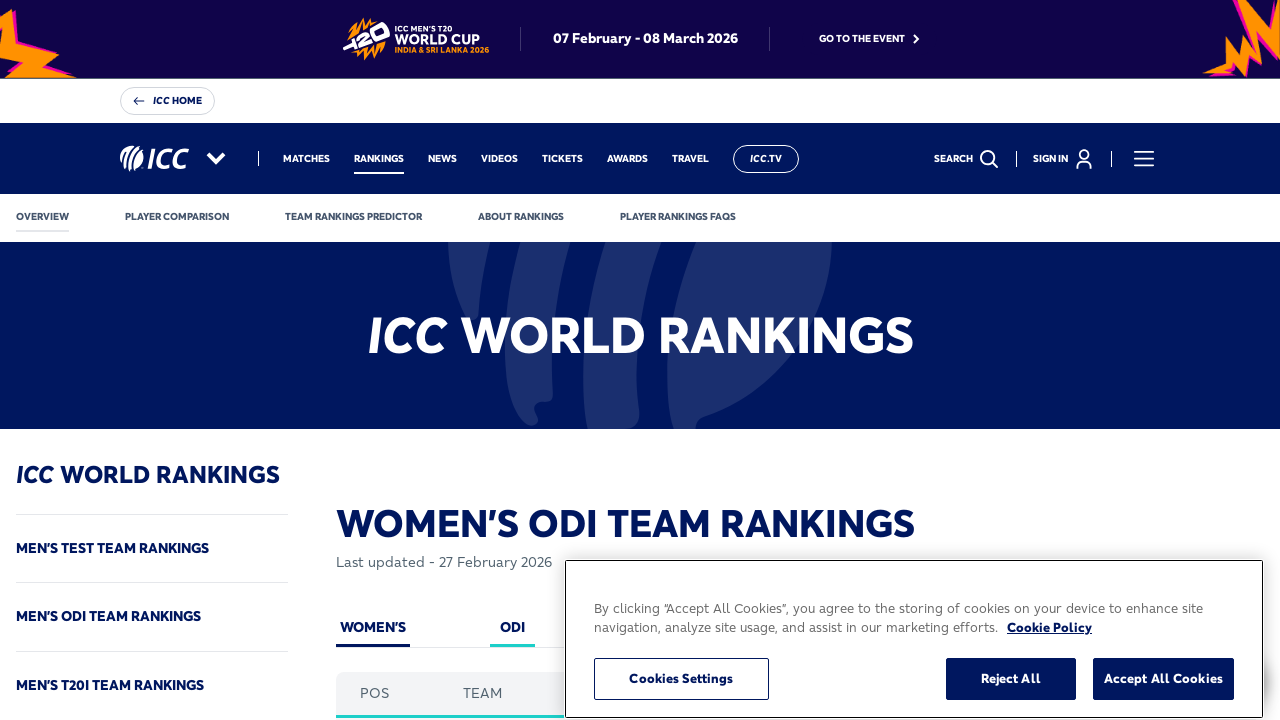

Retrieved the target cell element from row 5, column 4
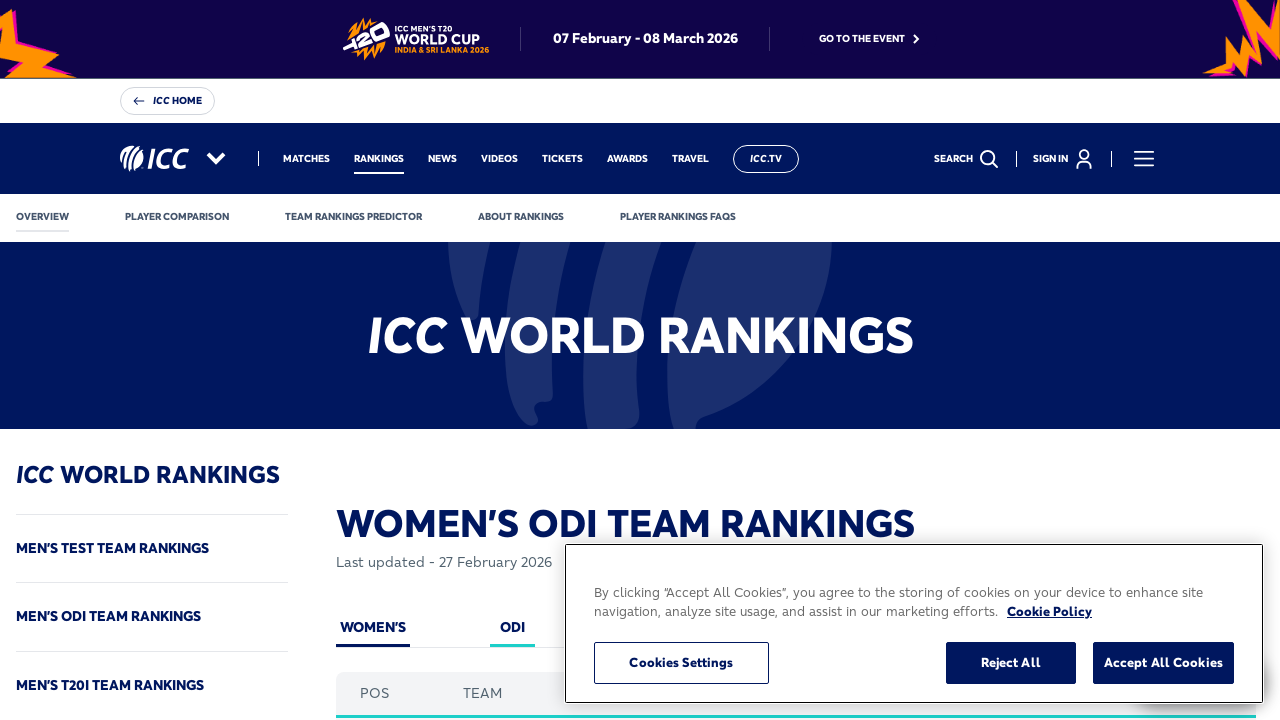

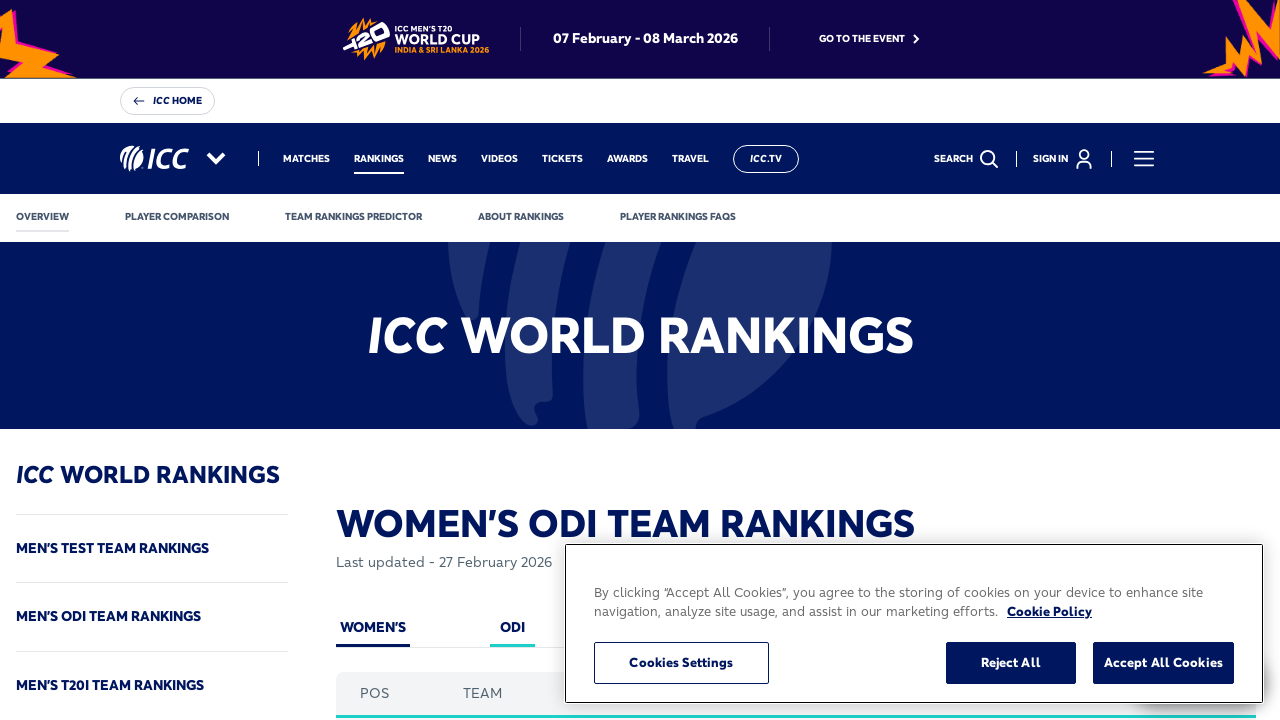